Opens two demo e-commerce websites - first nopCommerce in the initial tab, then opens OpenCart in a new browser window/tab

Starting URL: https://demo.nopcommerce.com/

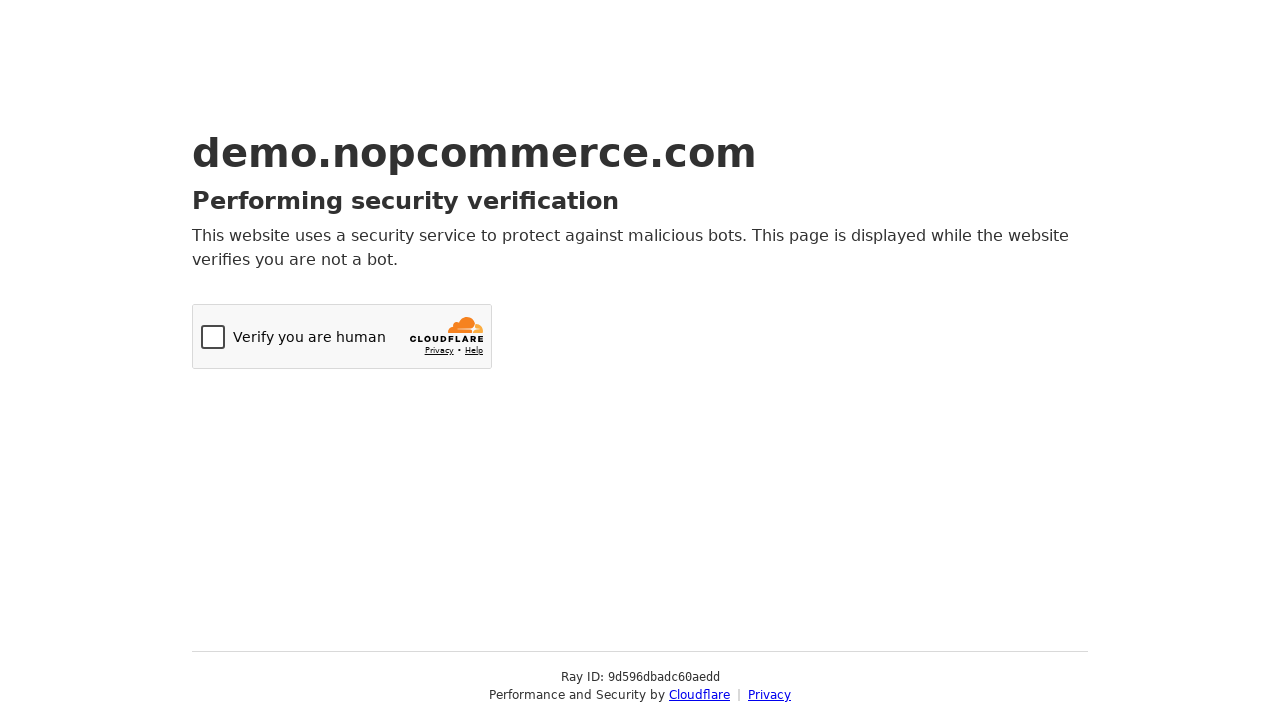

Opened new browser tab
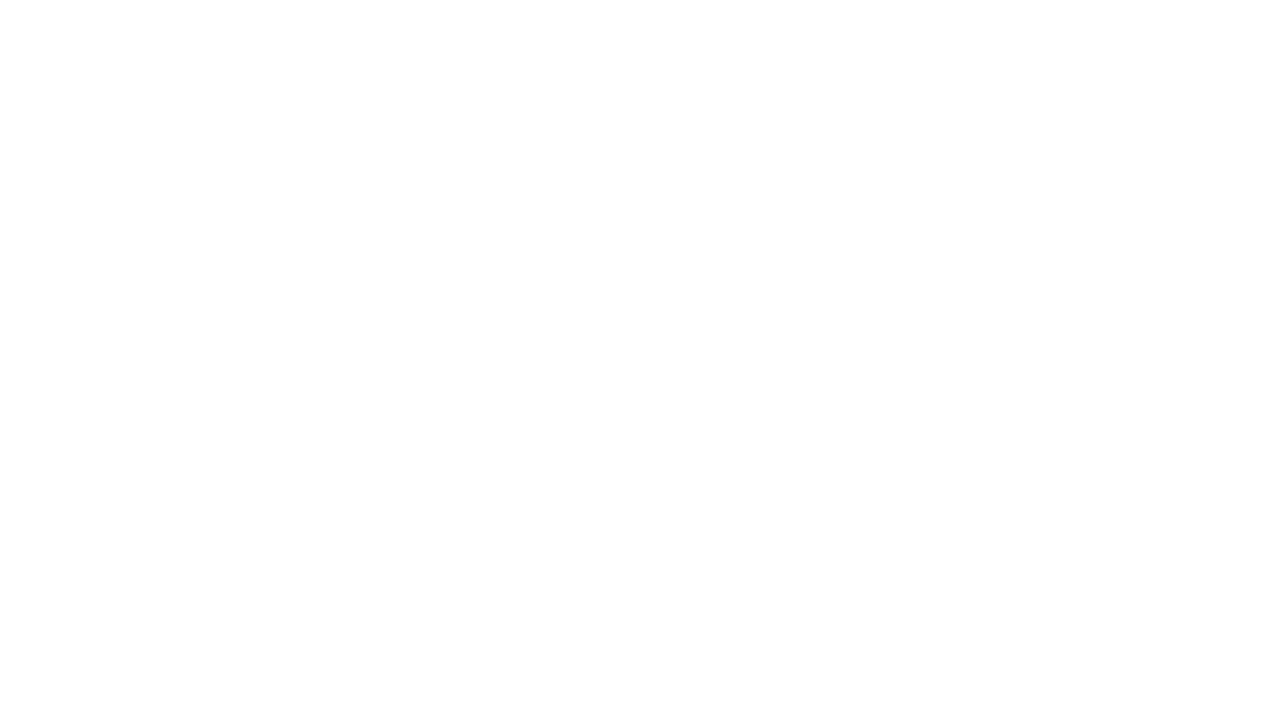

Navigated to OpenCart demo website (https://demo.opencart.com/)
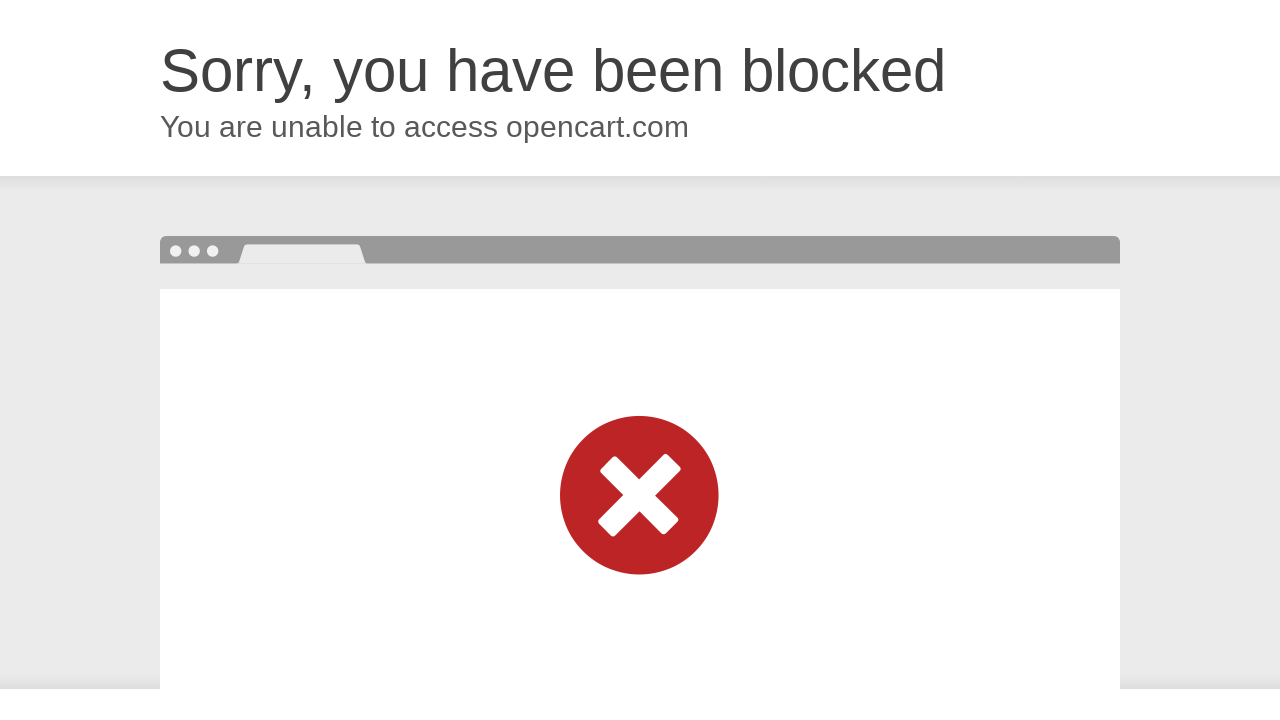

OpenCart demo page fully loaded
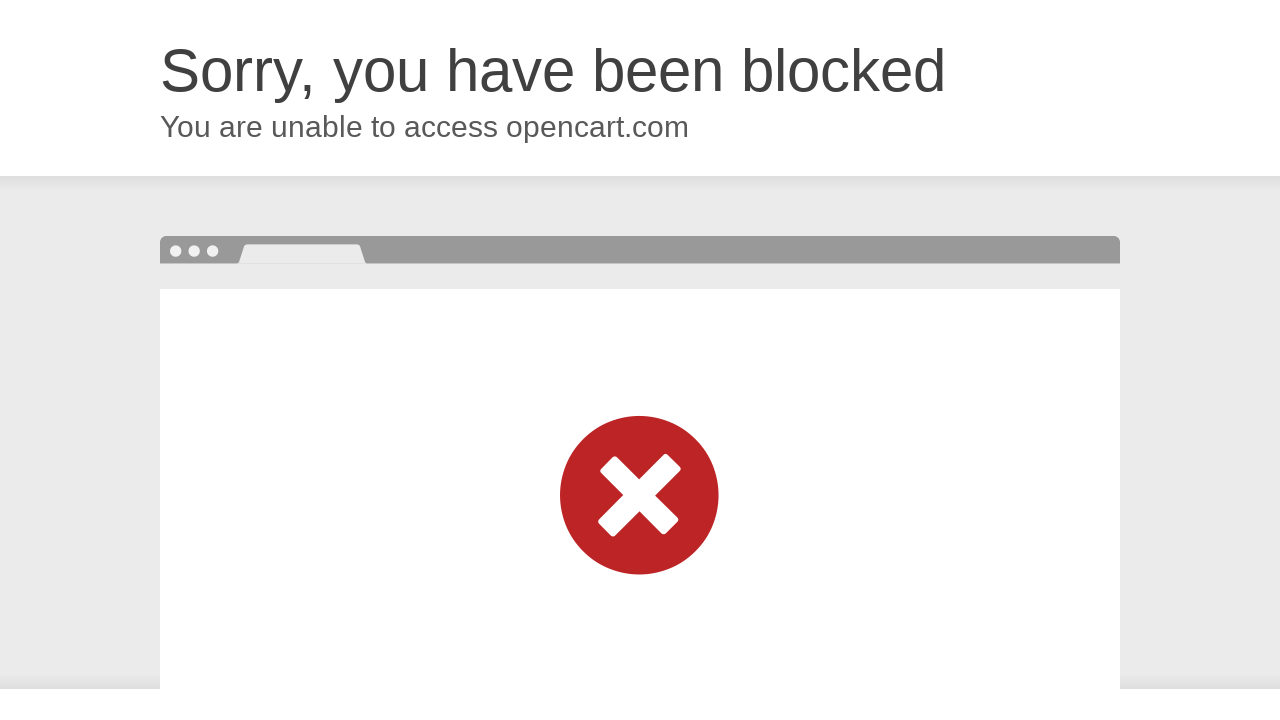

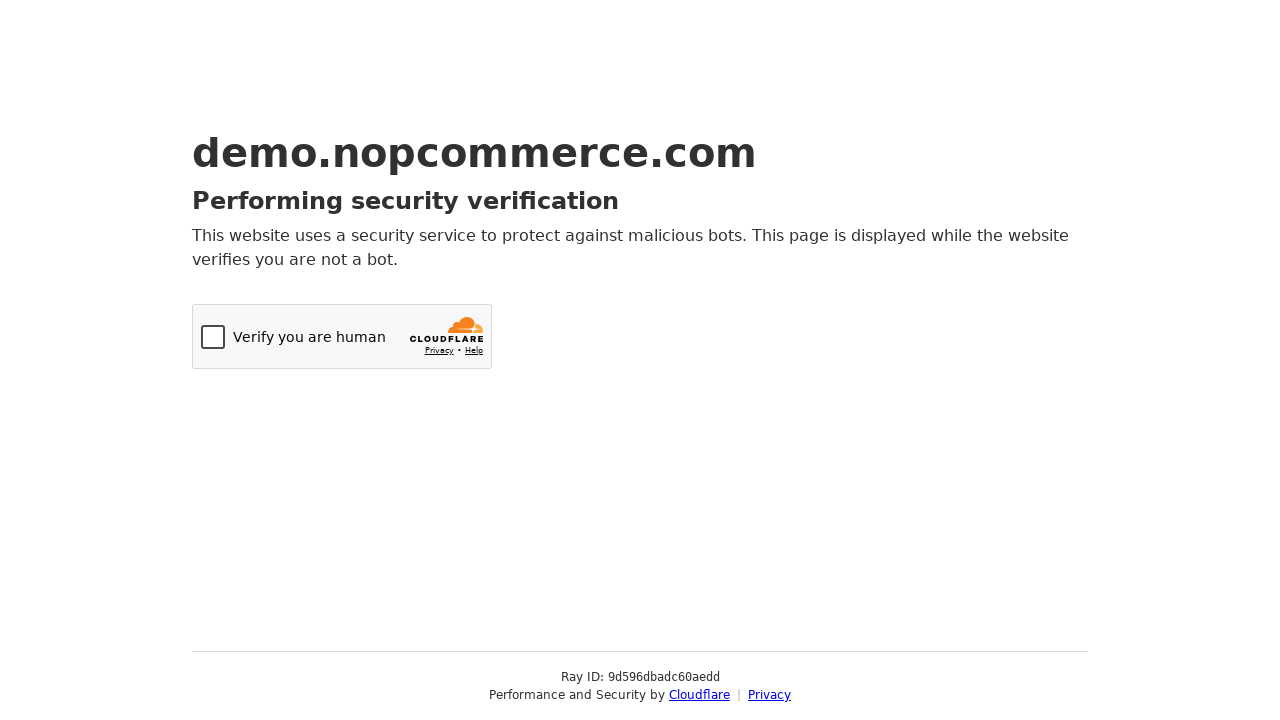